Navigates to the RedBus website homepage, a bus ticket booking platform

Starting URL: https://www.redbus.com/

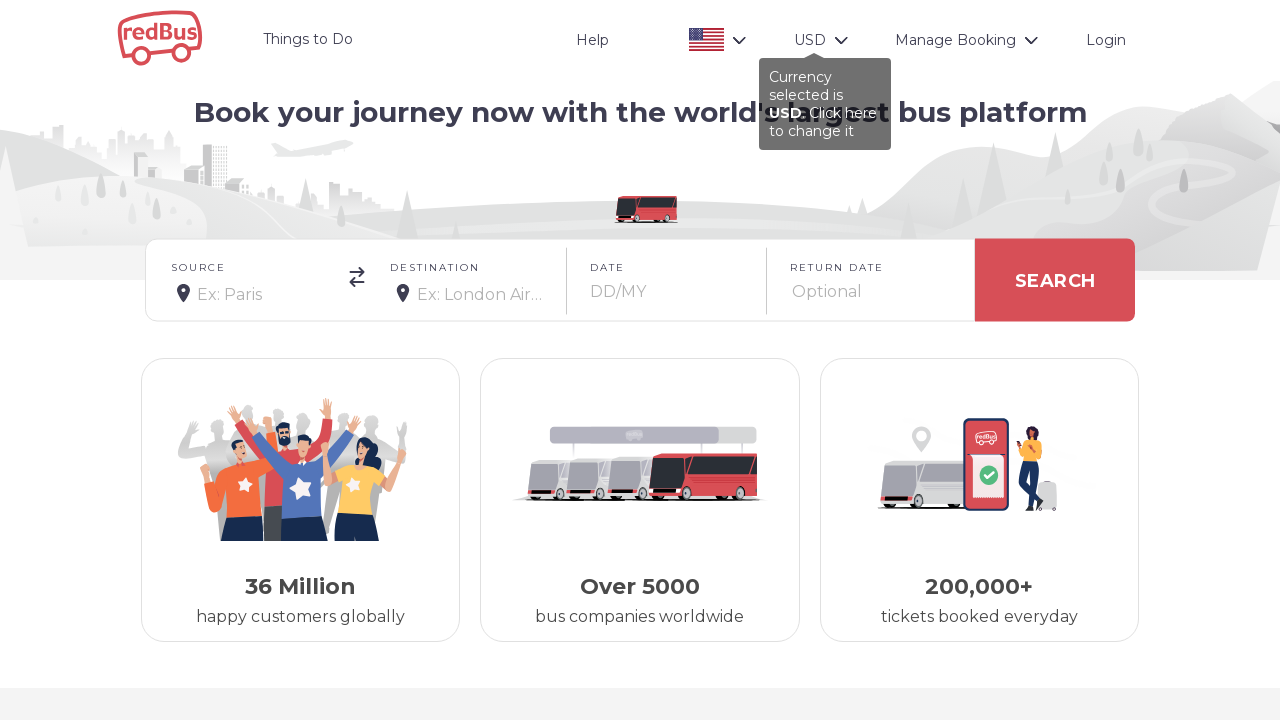

Waited for RedBus homepage to load (domcontentloaded state)
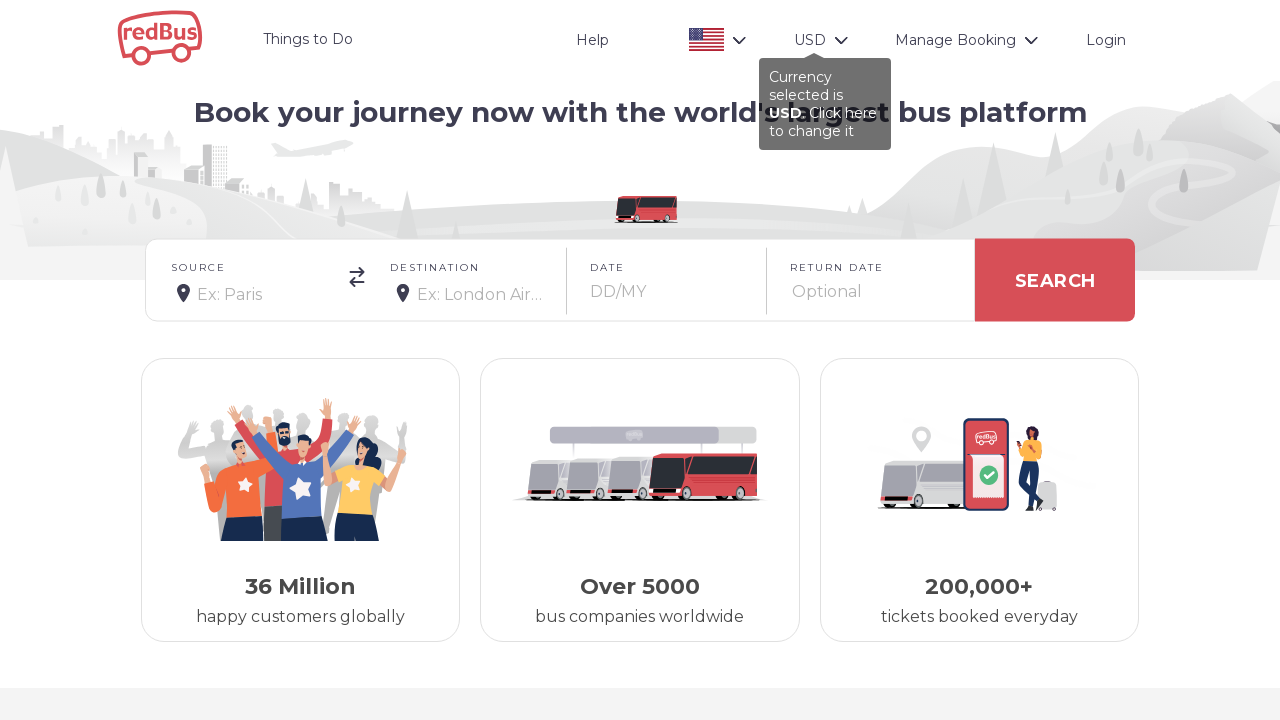

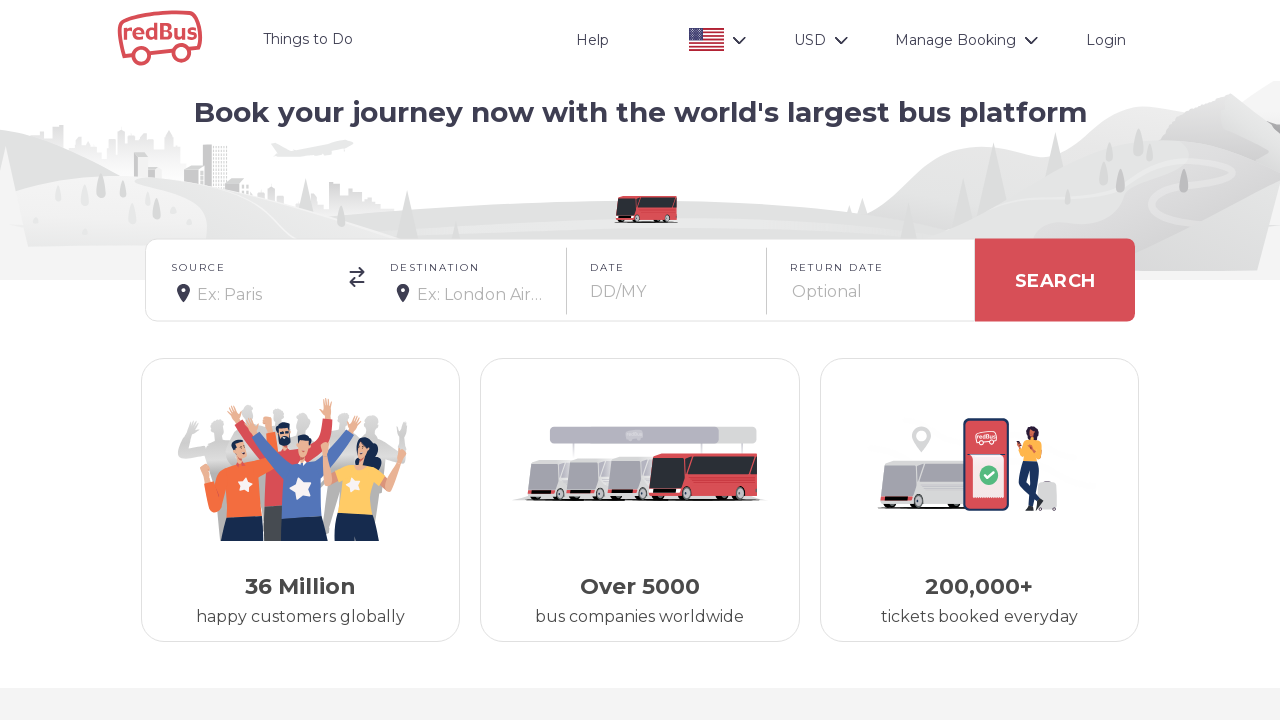